Tests DuckDuckGo search functionality by entering a search query and submitting it using the Enter key

Starting URL: https://duckduckgo.com/

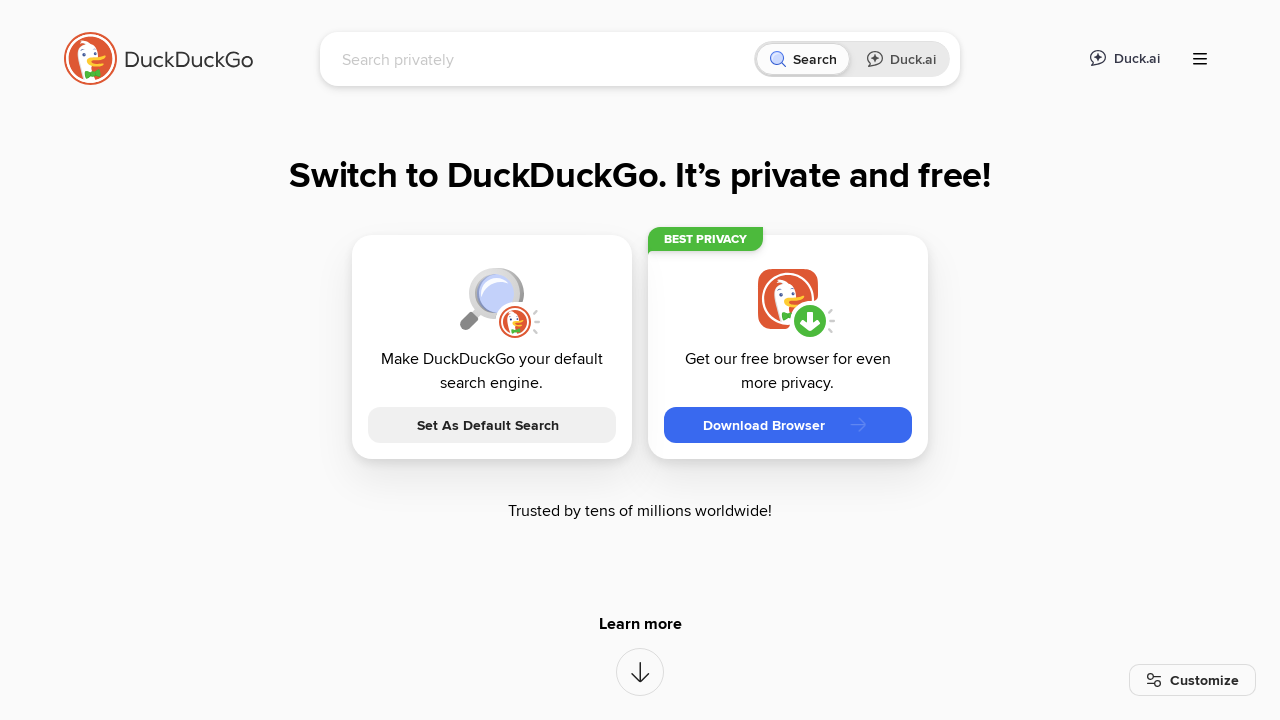

Filled search box with 'Selenium WebDriver' on input[name='q']
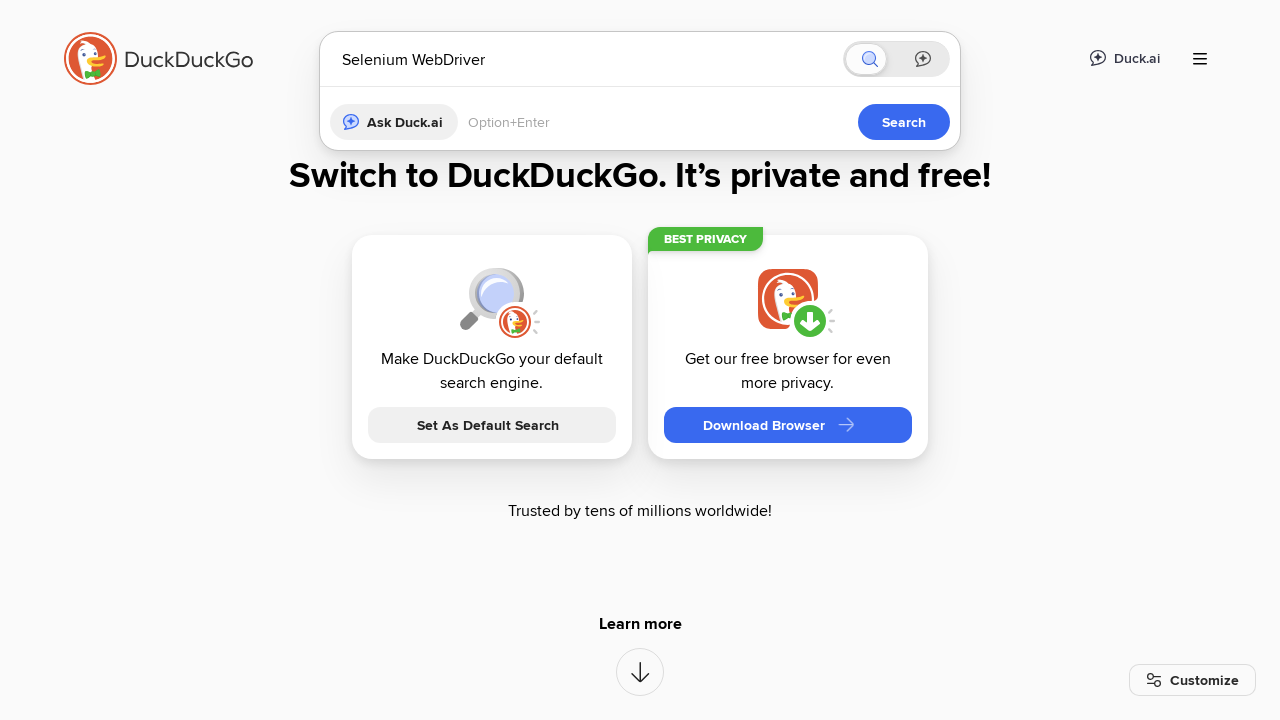

Pressed Enter to submit search query on input[name='q']
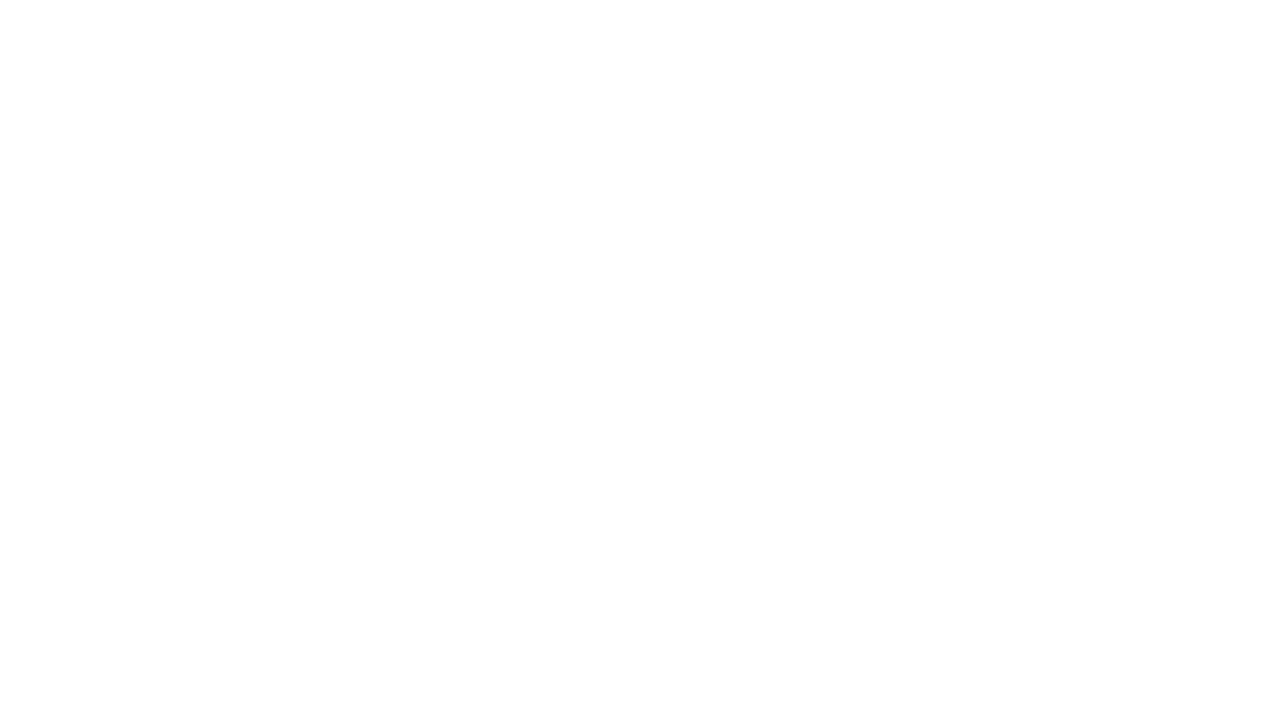

Search results loaded successfully
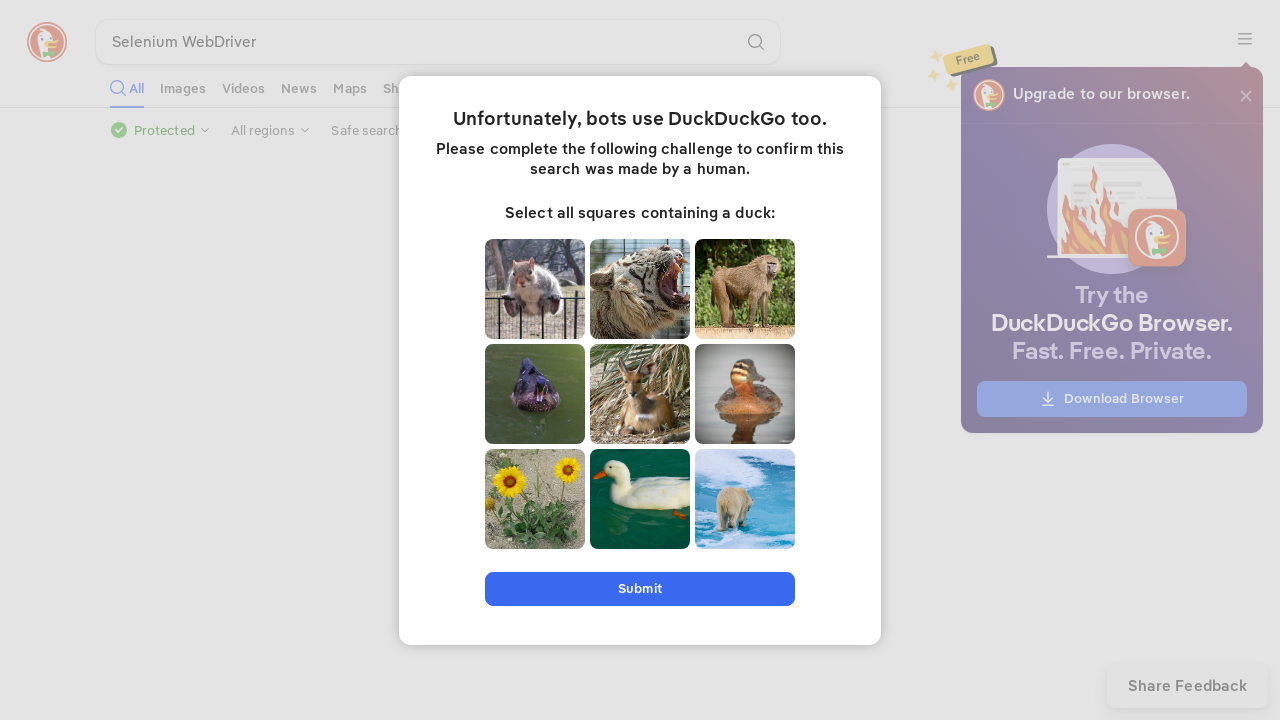

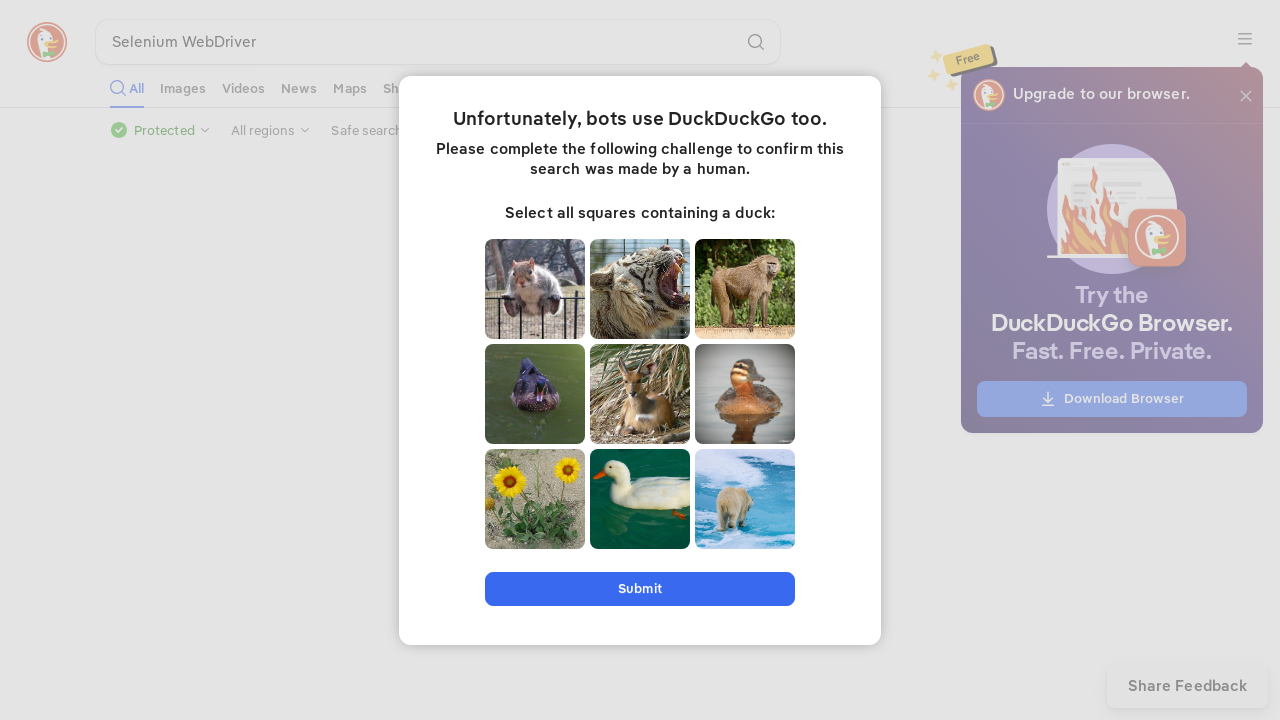